Tests filtering for completed tasks by first checking an item then clicking the Completed filter

Starting URL: https://example.cypress.io/todo

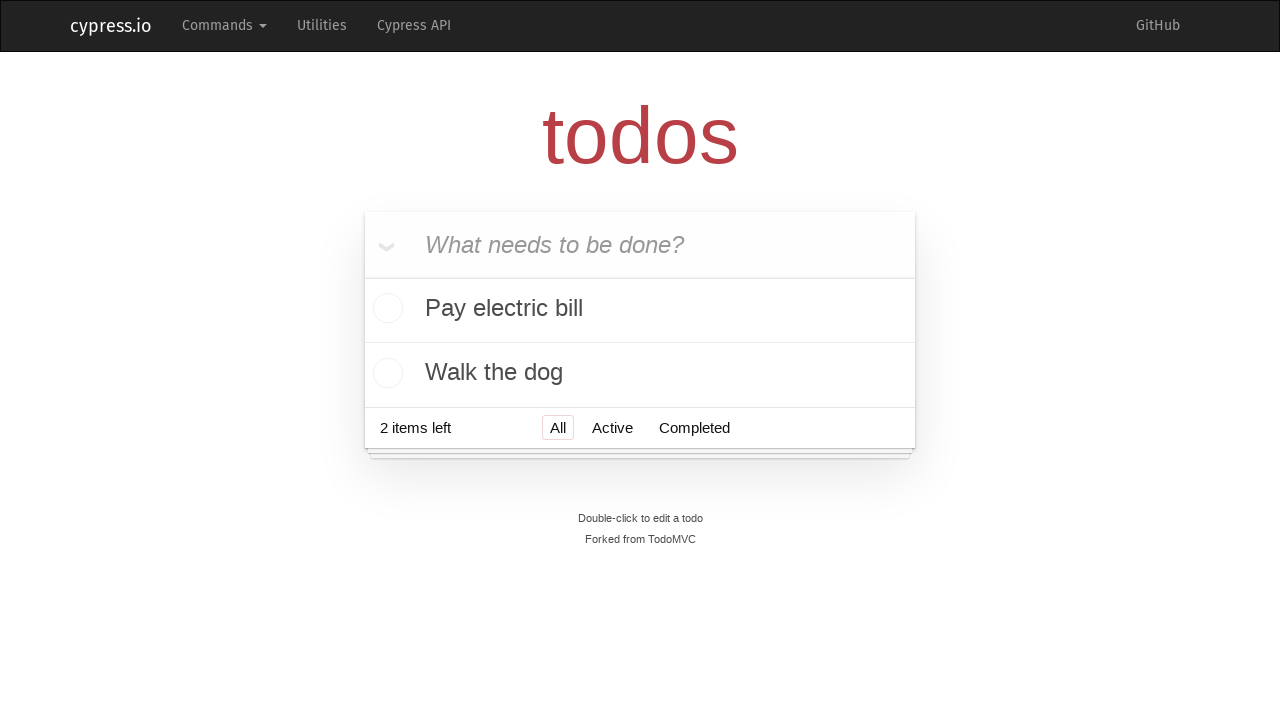

Checked 'Pay electric bill' task at (385, 310) on text=Pay electric bill >> .. >> input[type=checkbox]
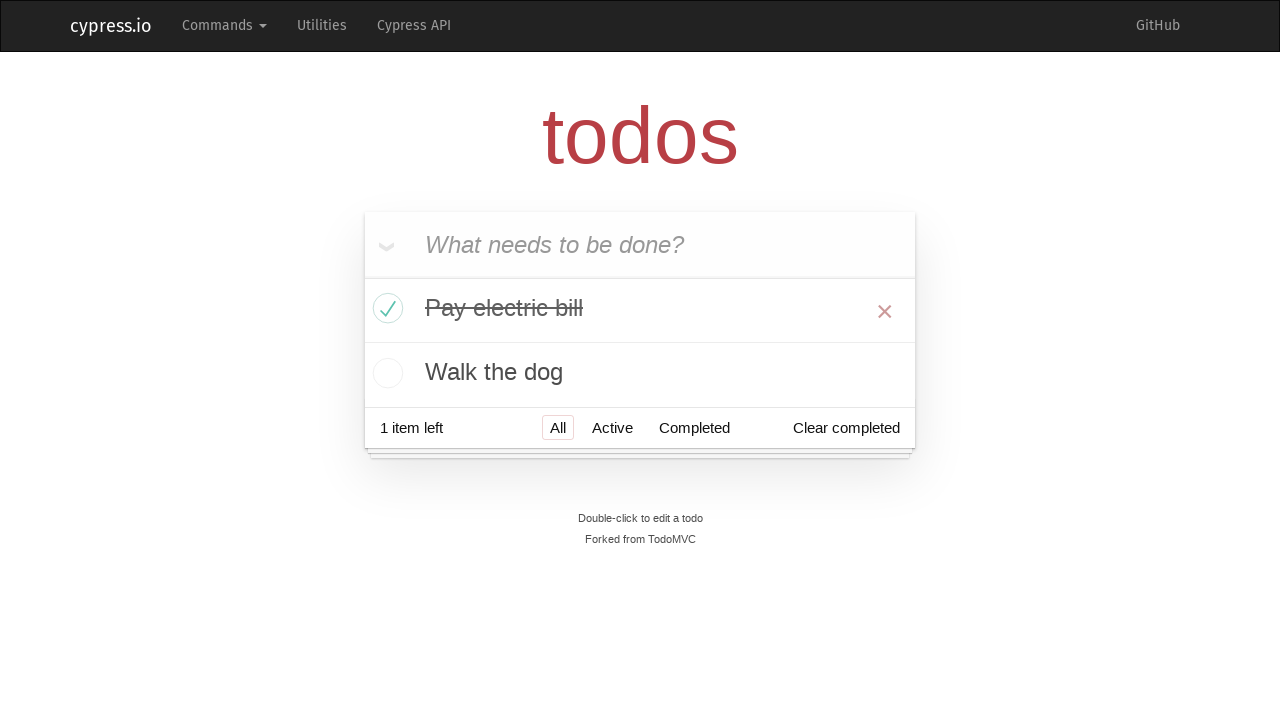

Clicked 'Completed' filter button at (694, 428) on text=Completed
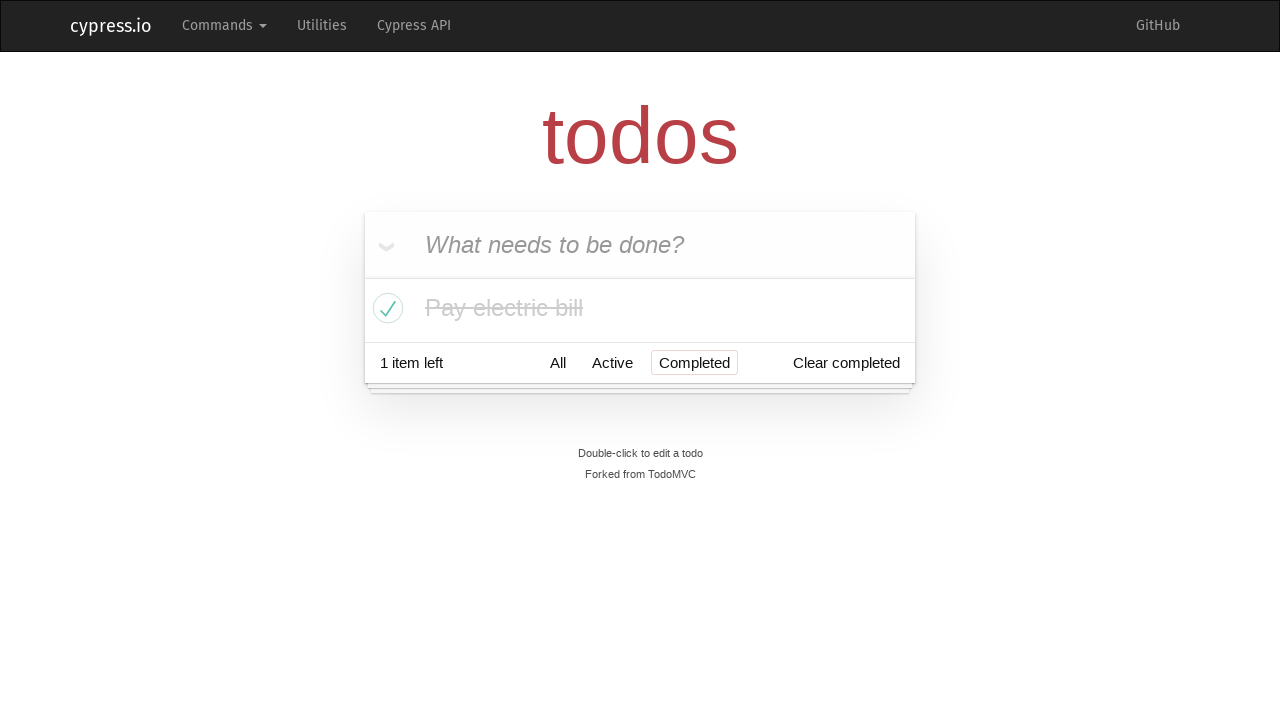

Located all items in todo list
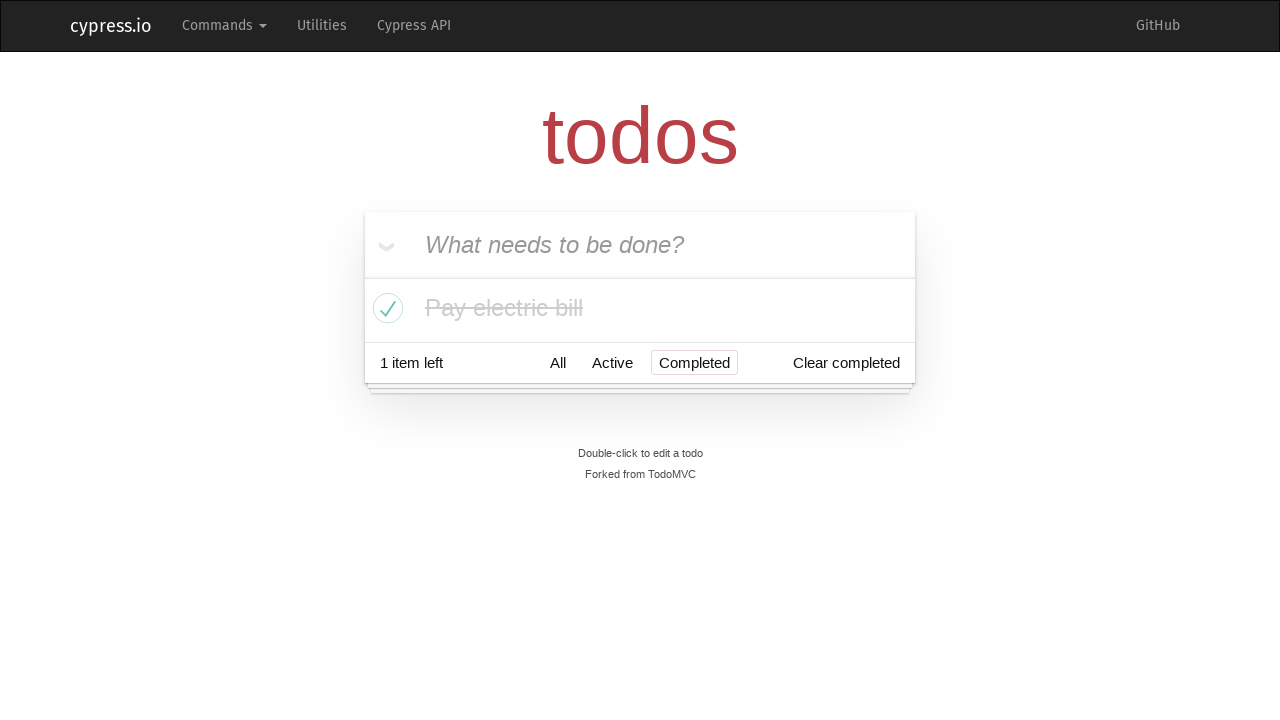

Verified that only 1 item is displayed after filtering
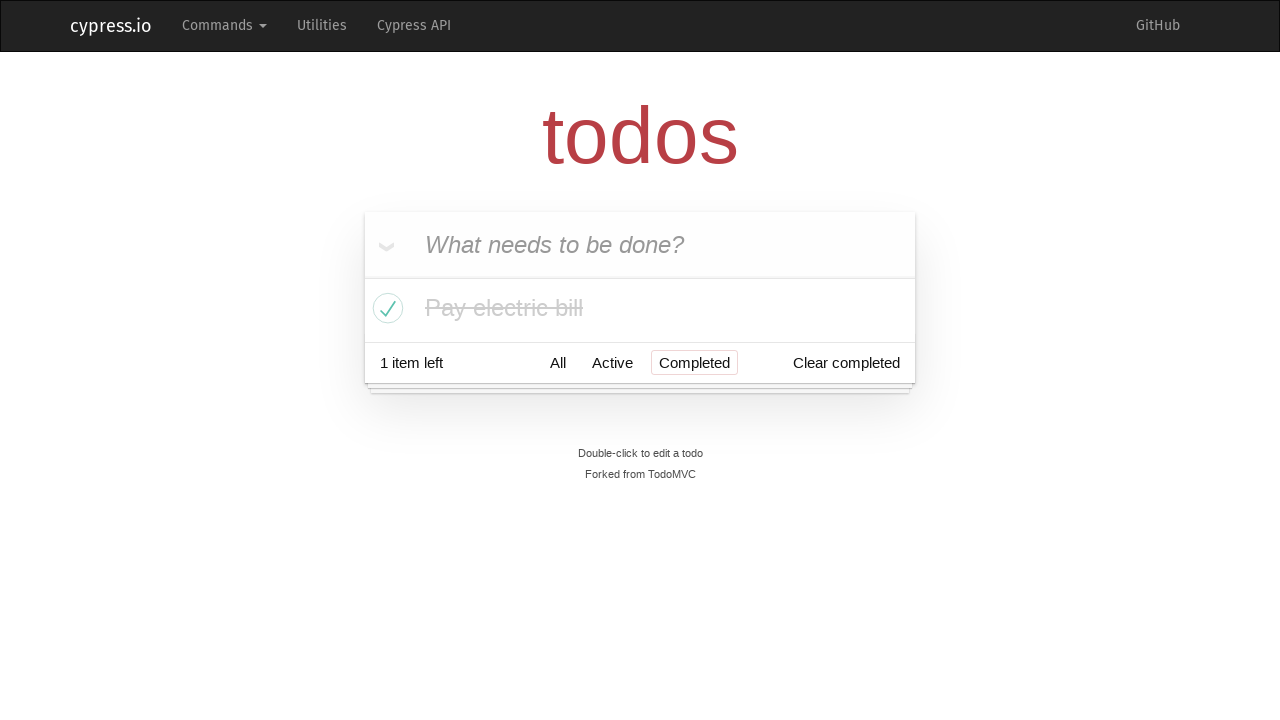

Verified that 'Pay electric bill' is the displayed completed task
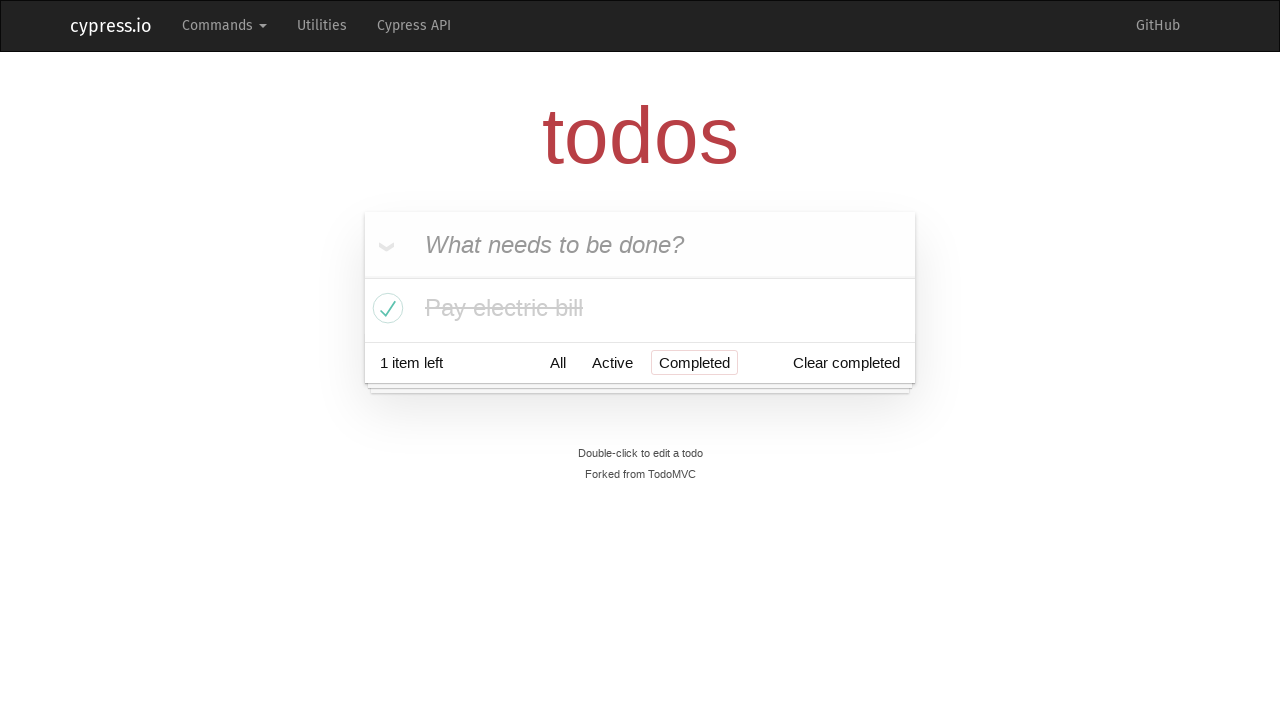

Verified that 'Walk the dog' (uncompleted task) is not visible in filtered view
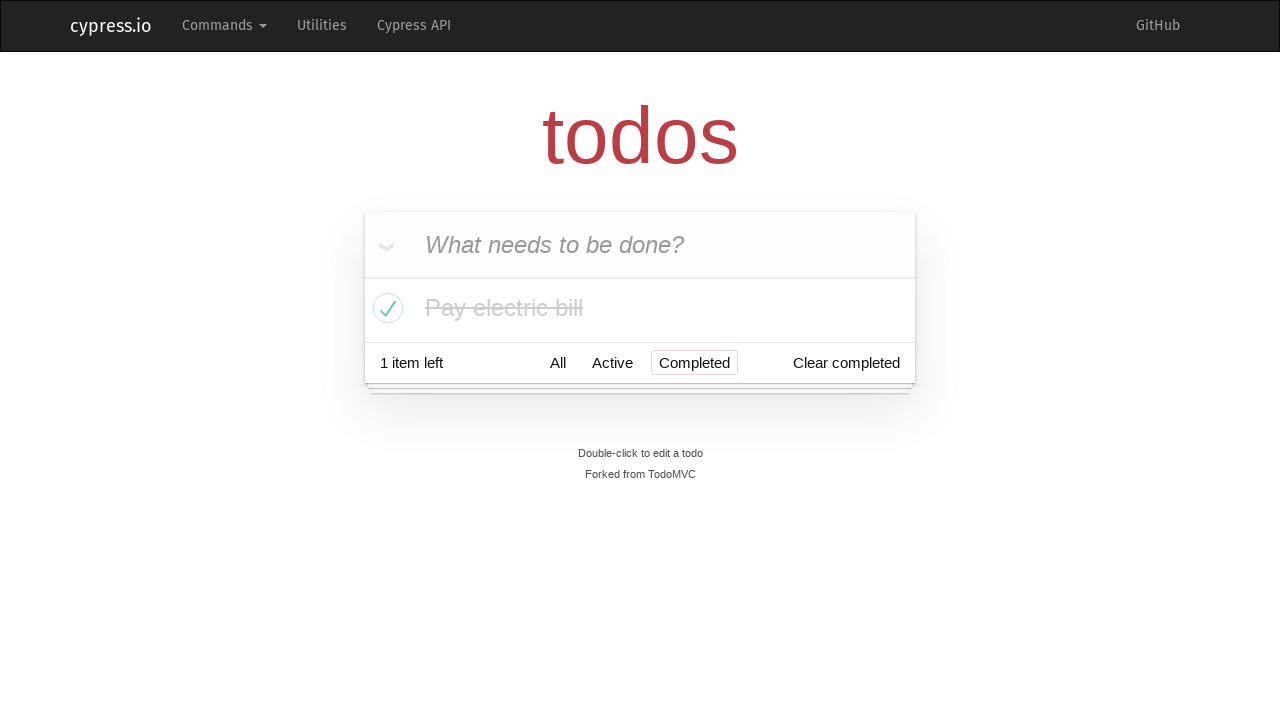

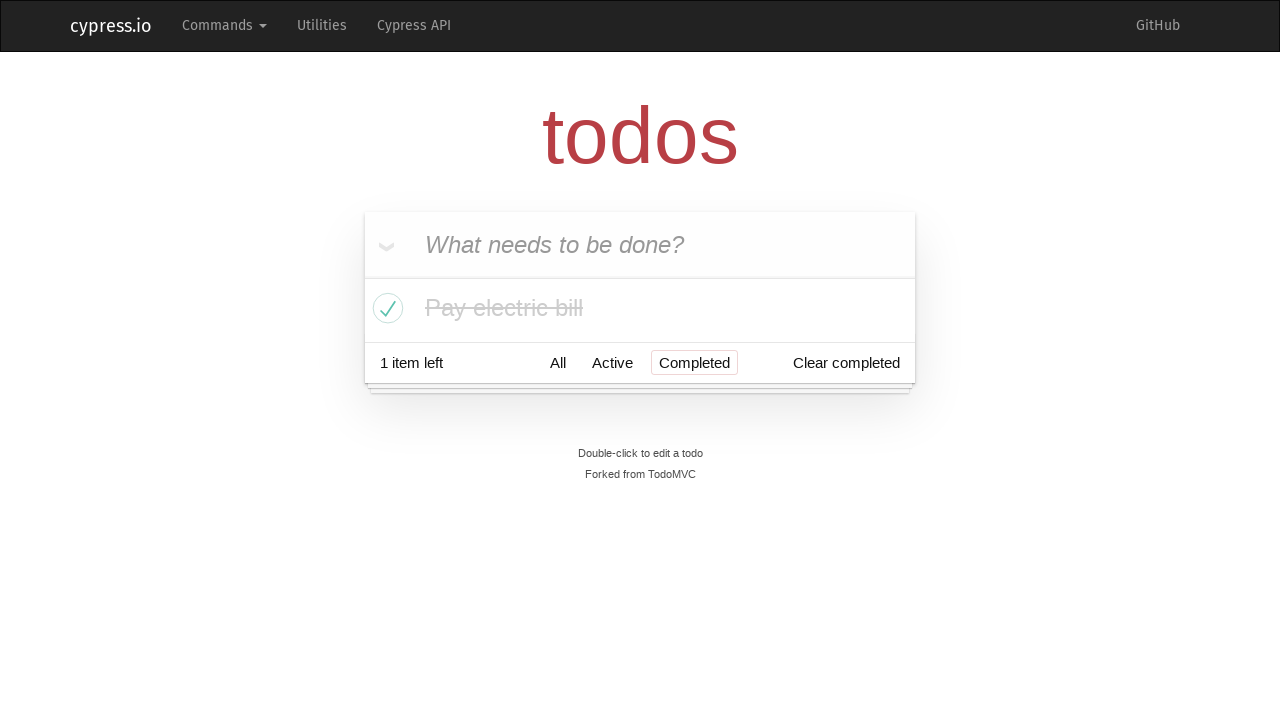